Tests a form that calculates the sum of two numbers and selects the result from a dropdown before submitting

Starting URL: http://suninjuly.github.io/selects2.html

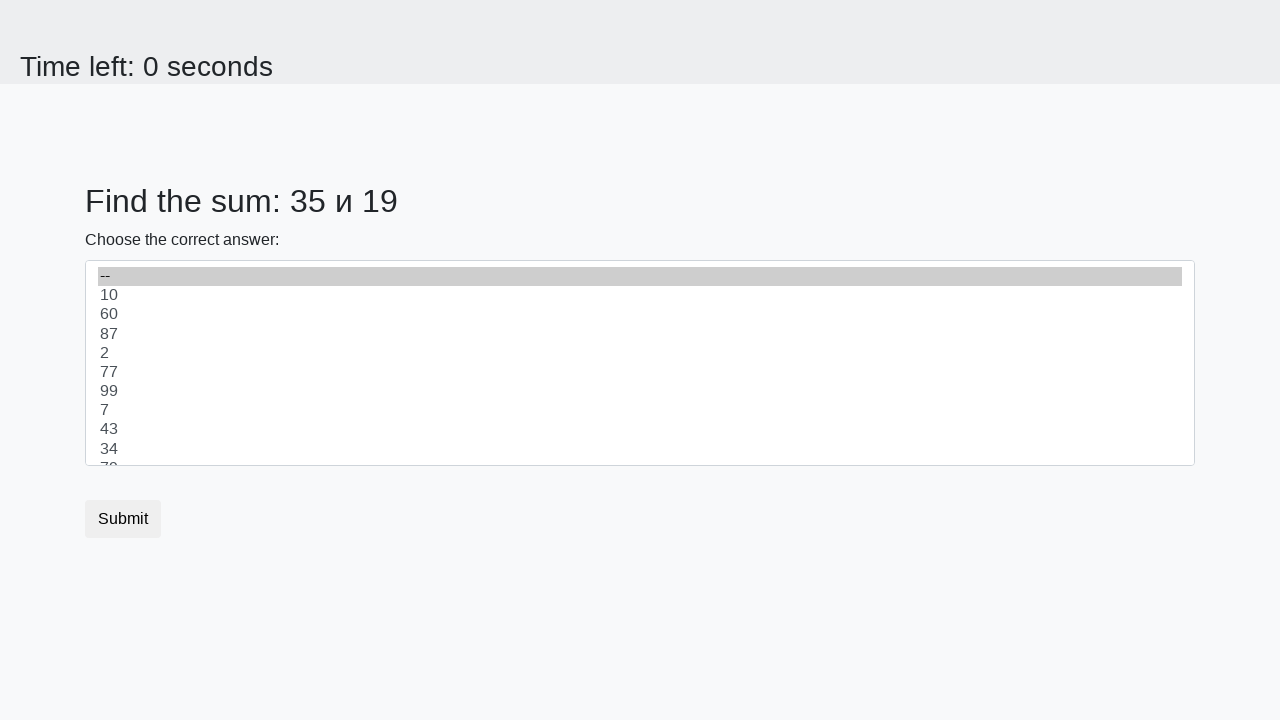

Located first number element
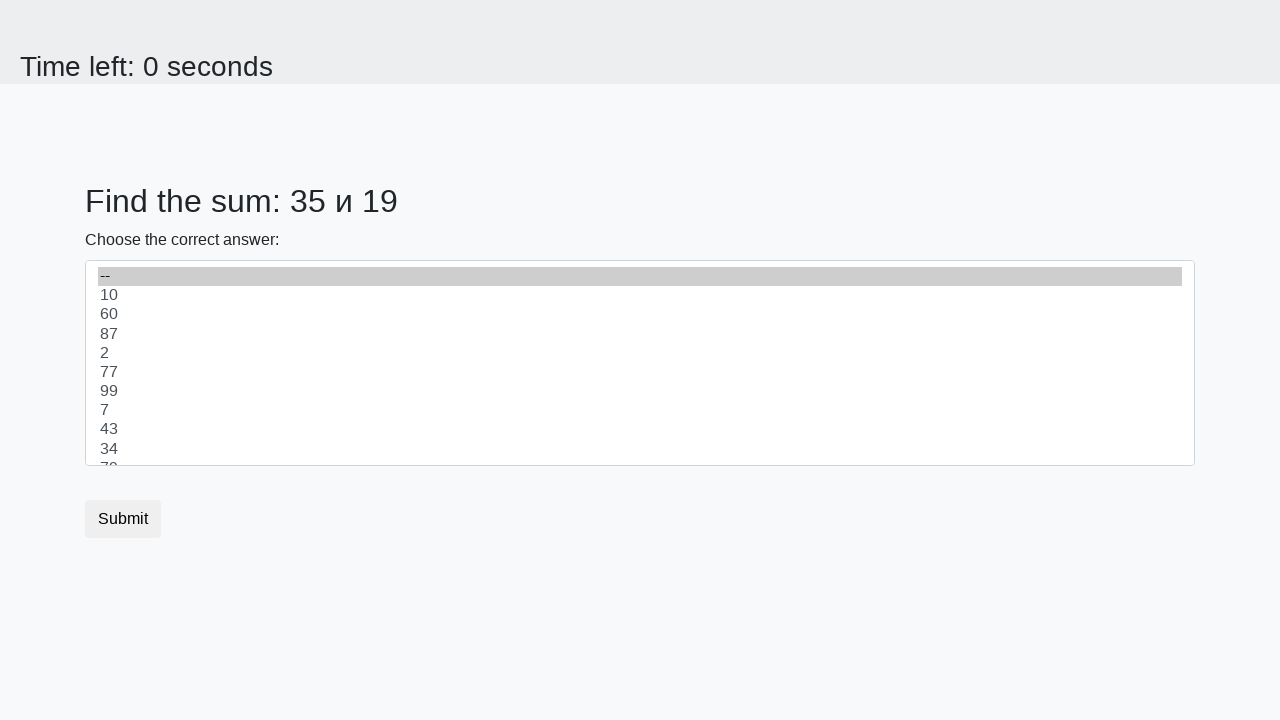

Located second number element
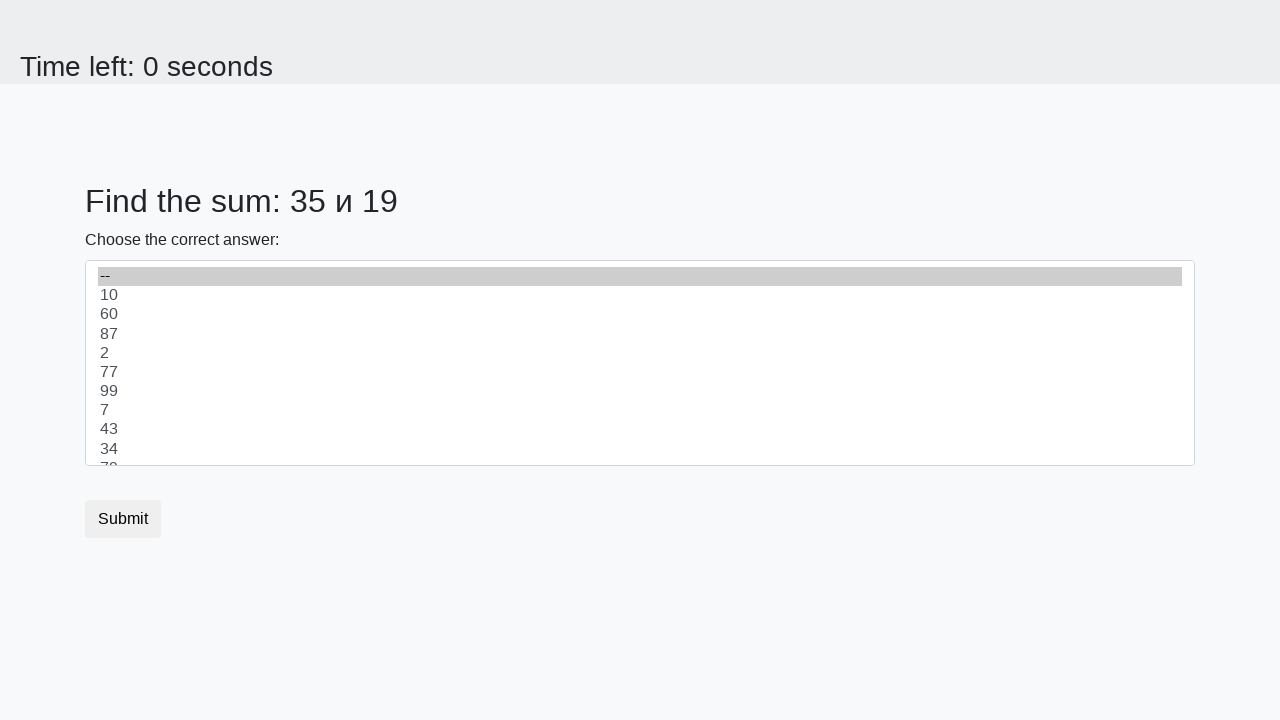

Extracted first number: 35
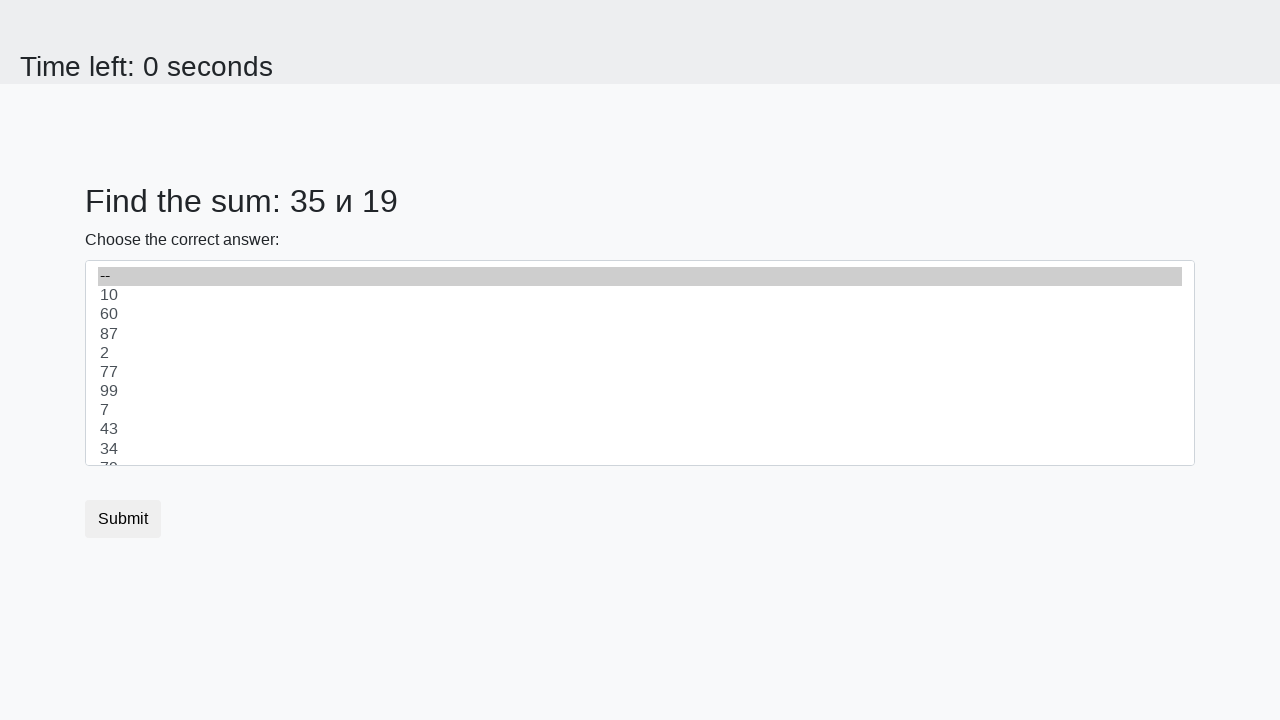

Extracted second number: 19
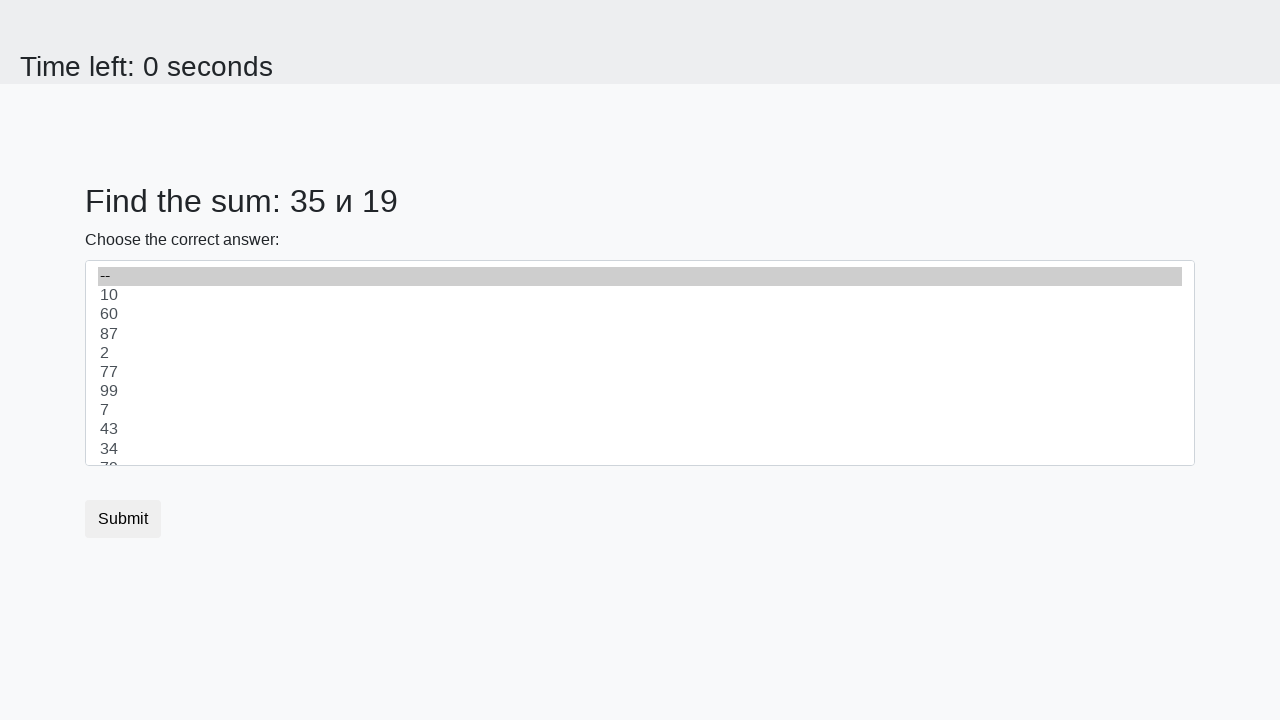

Calculated sum: 35 + 19 = 54
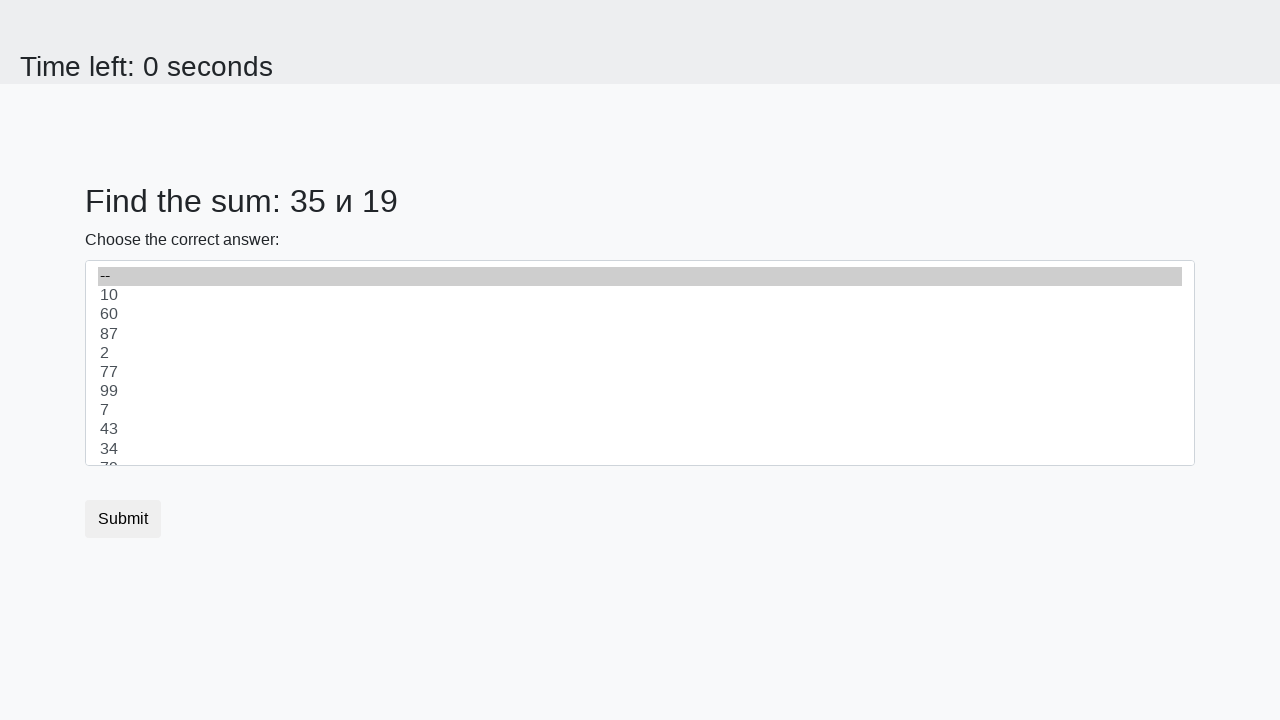

Selected 54 from dropdown on #dropdown
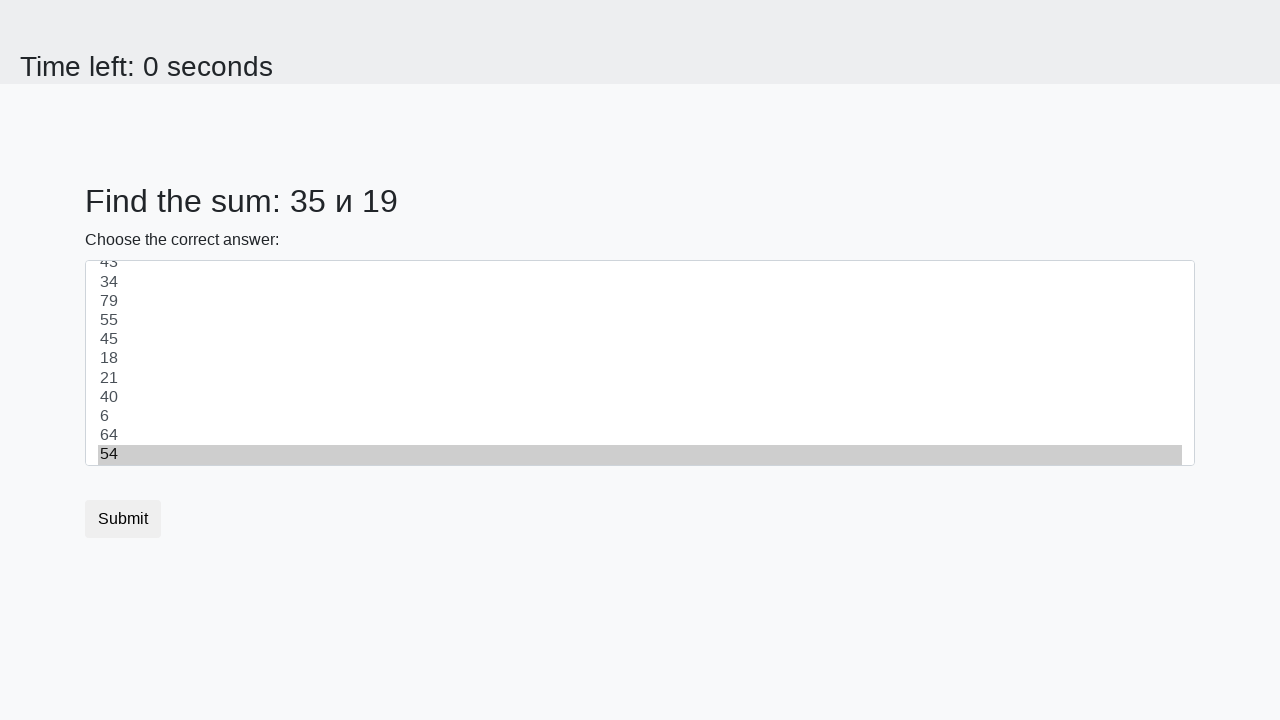

Clicked submit button to submit form at (123, 519) on button.btn
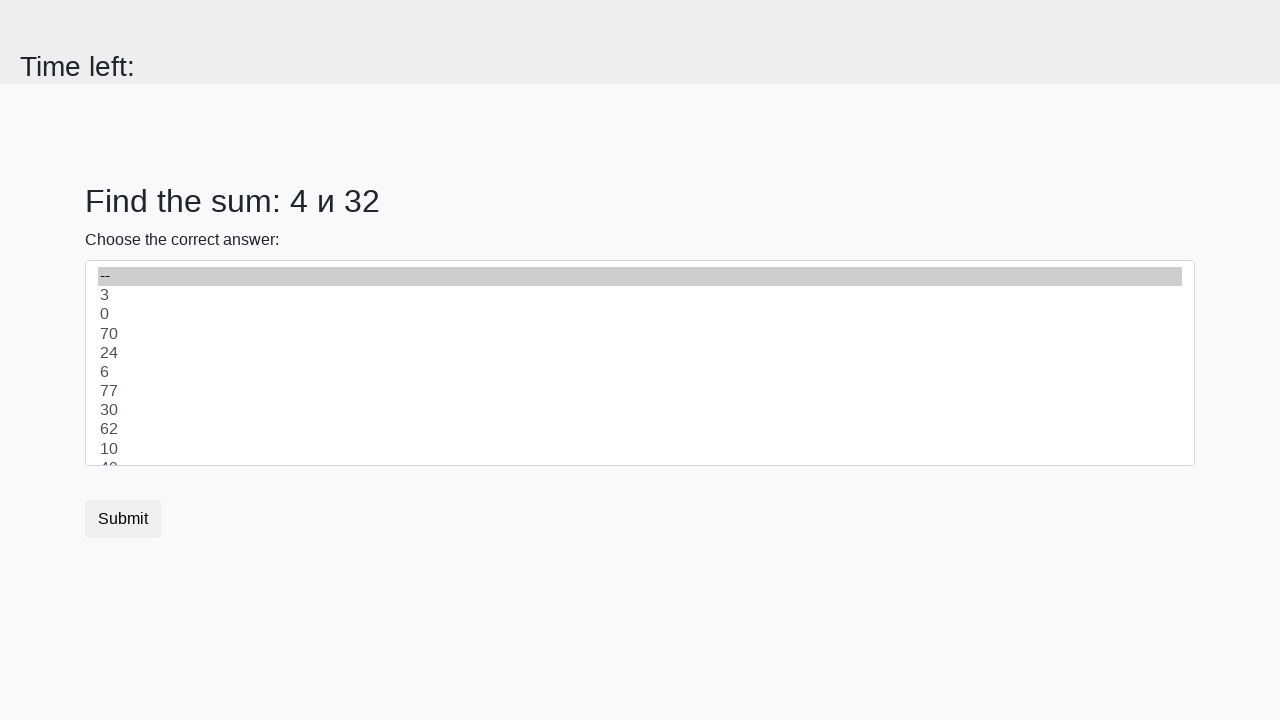

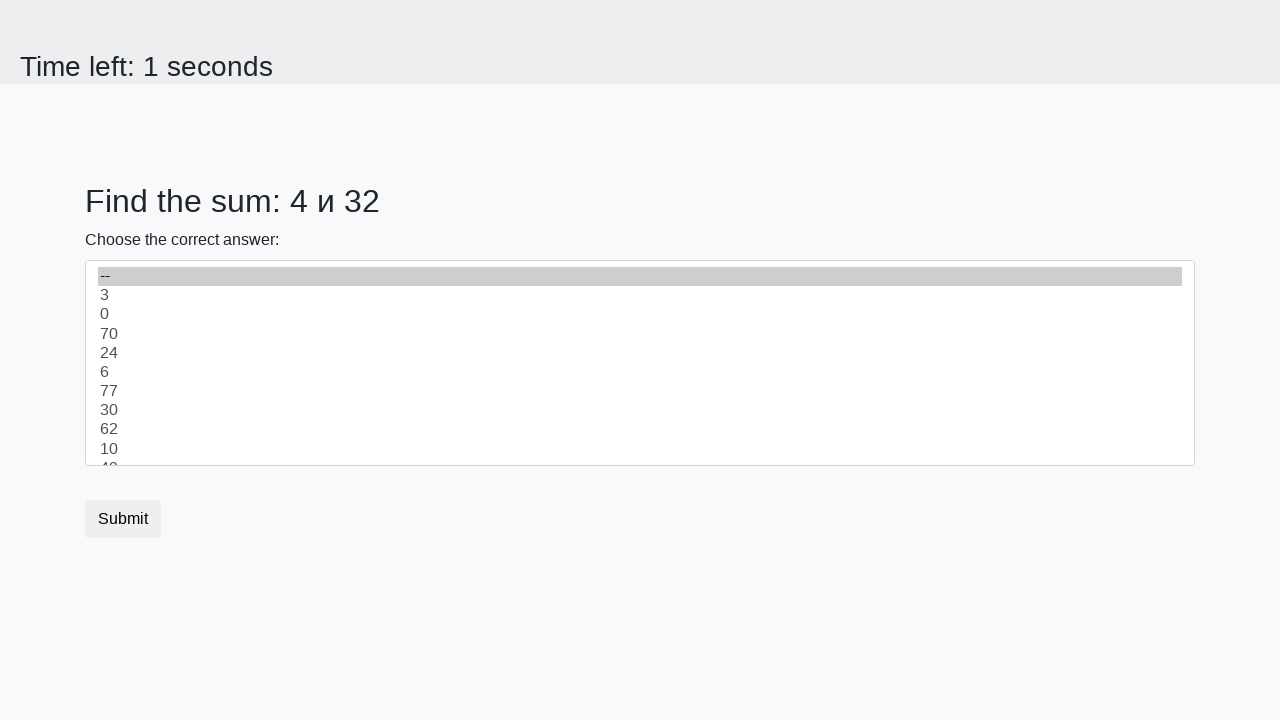